Waits for a price to reach $100, clicks a book button, then solves a mathematical challenge by calculating a value and submitting the answer

Starting URL: https://suninjuly.github.io/explicit_wait2.html

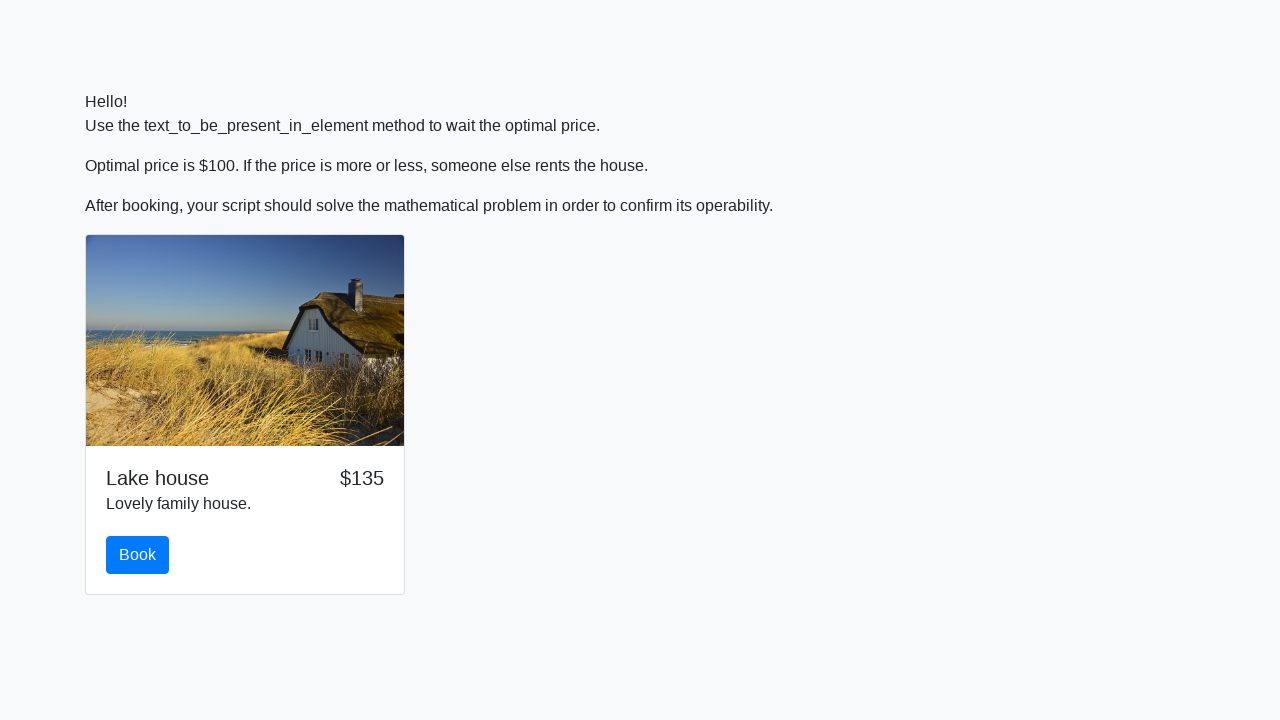

Waited for price to reach $100
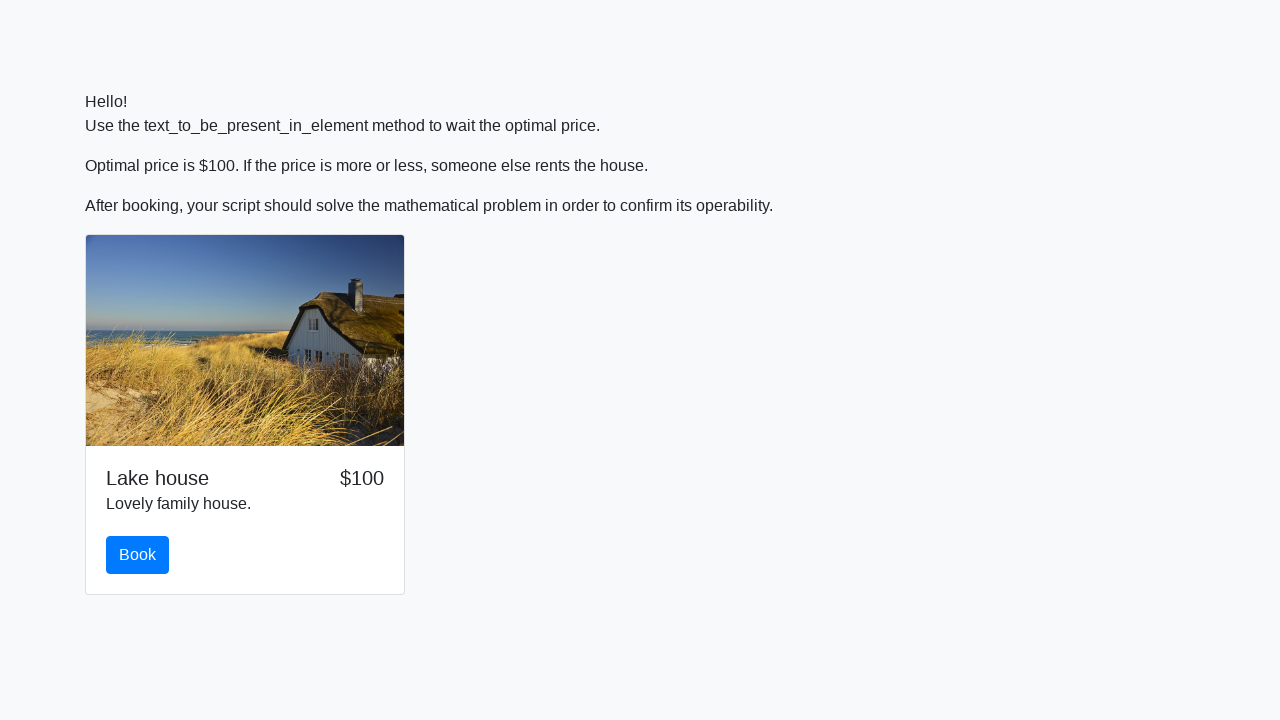

Clicked the book button at (138, 555) on #book
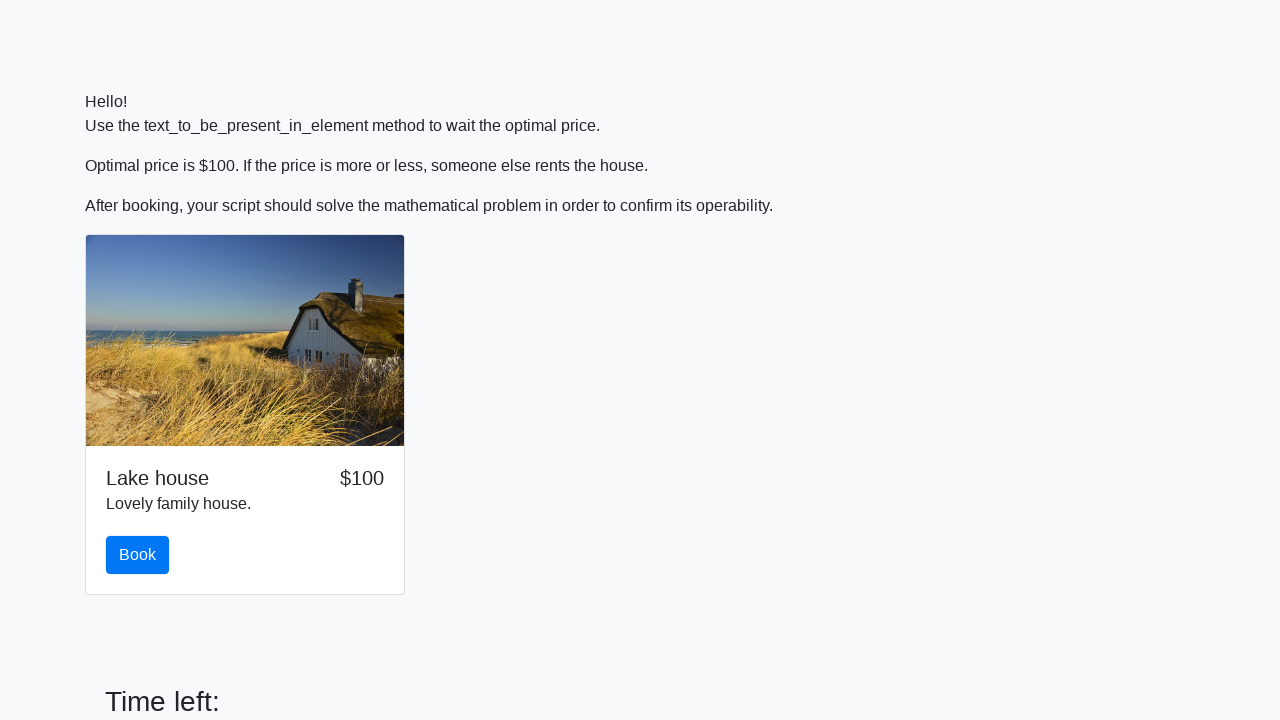

Scrolled solve button into view
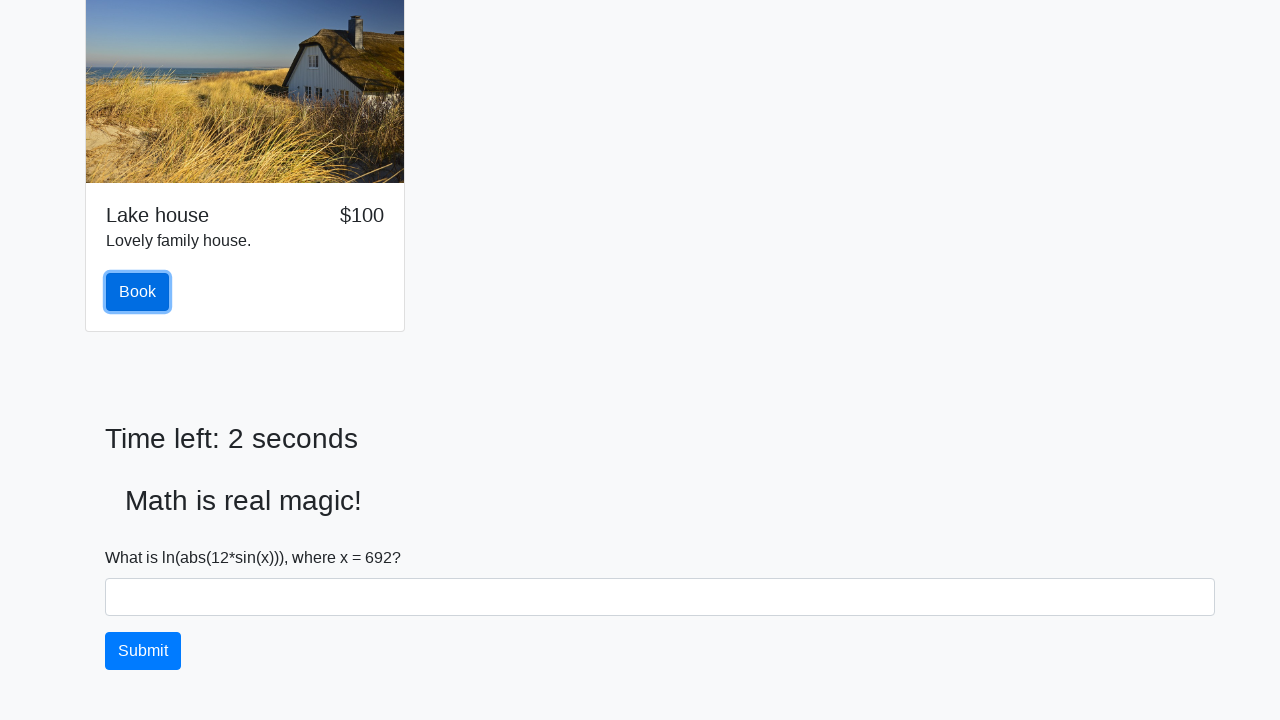

Retrieved input value: 692
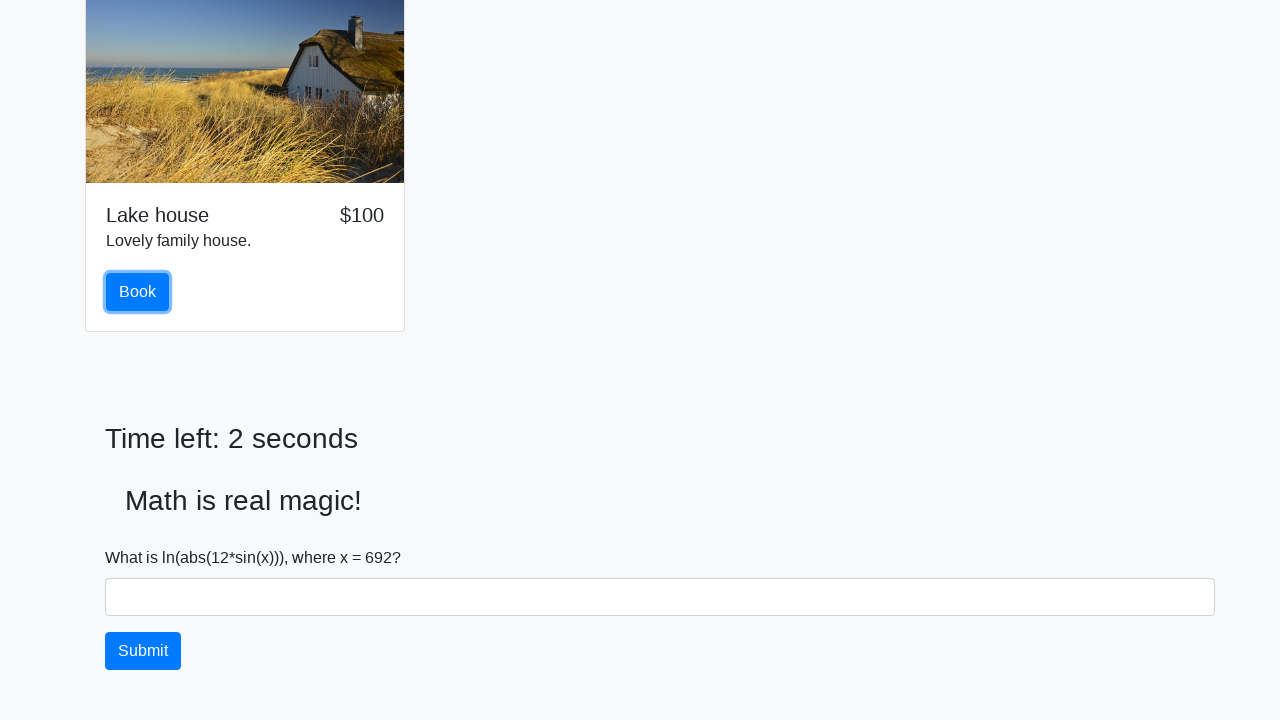

Calculated answer: 2.198593047283558
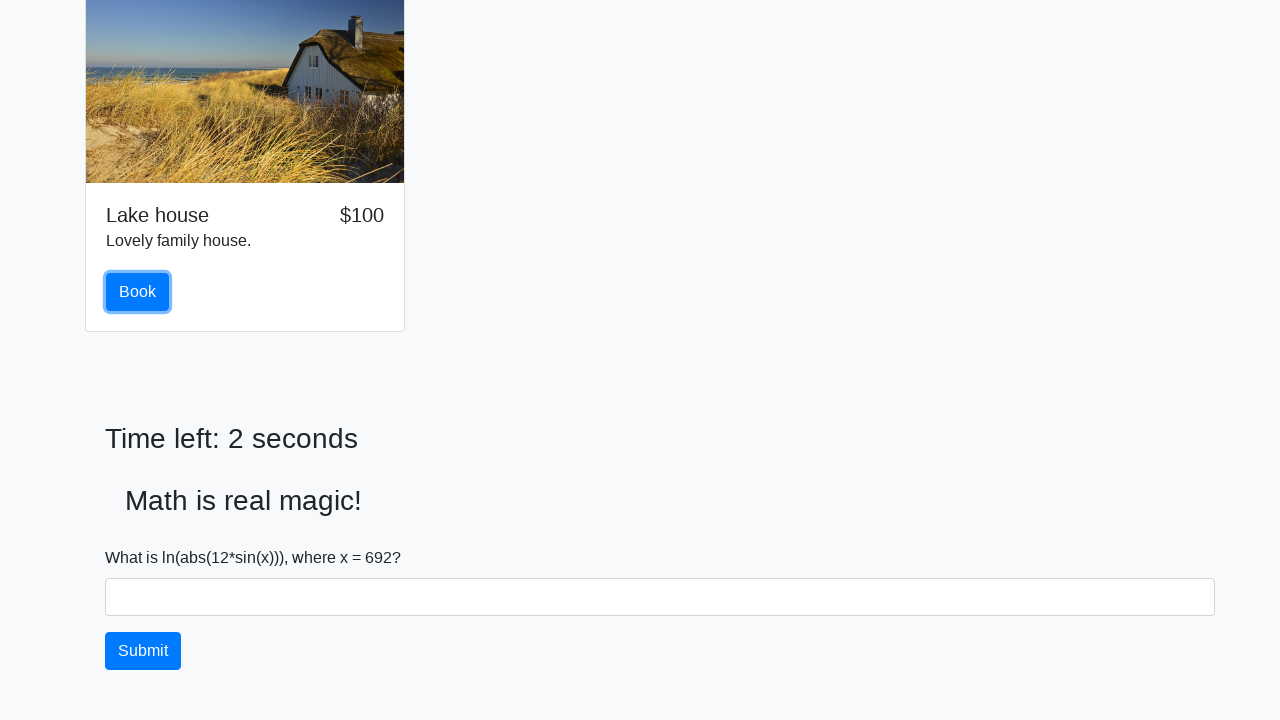

Filled answer field with calculated value on #answer
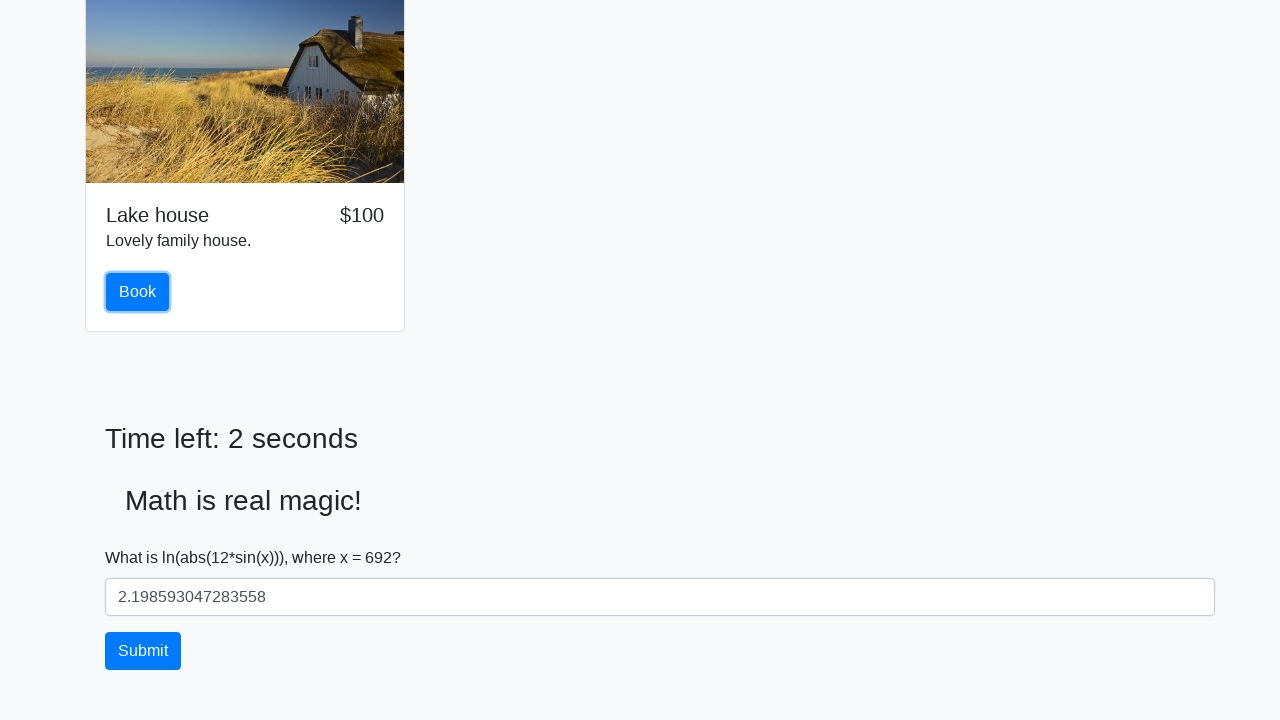

Clicked the solve button to submit answer at (143, 651) on #solve
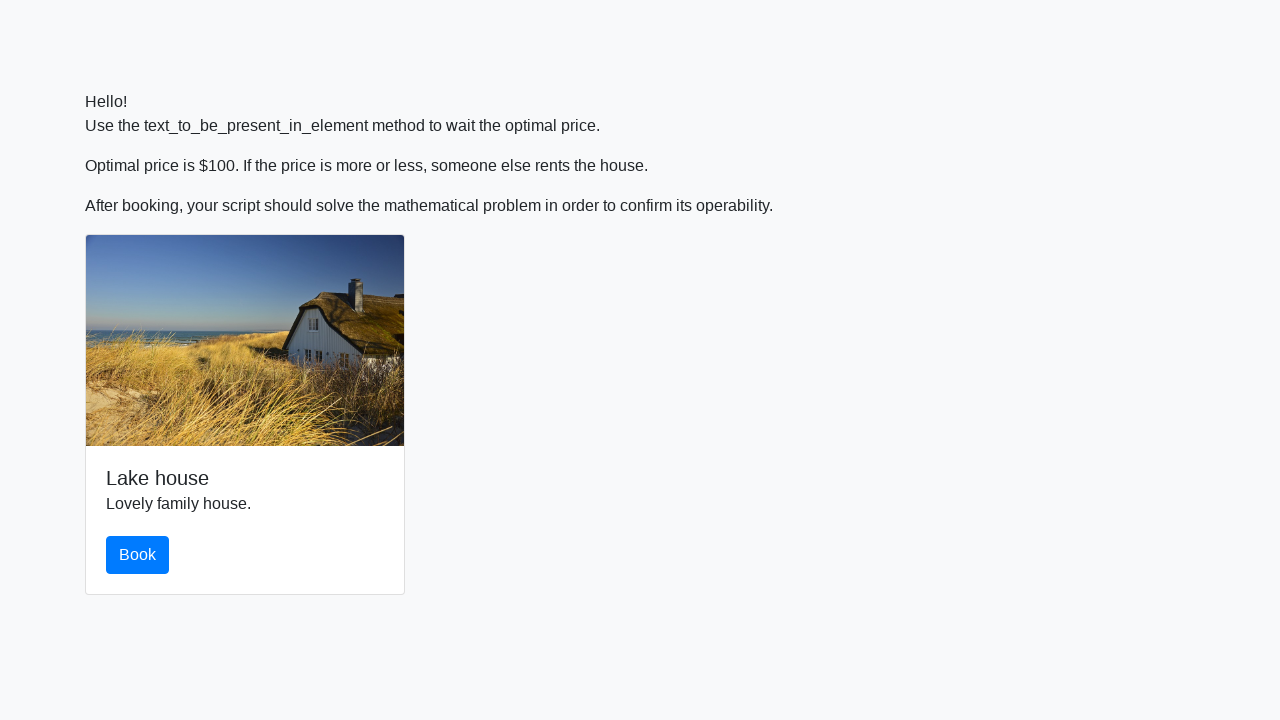

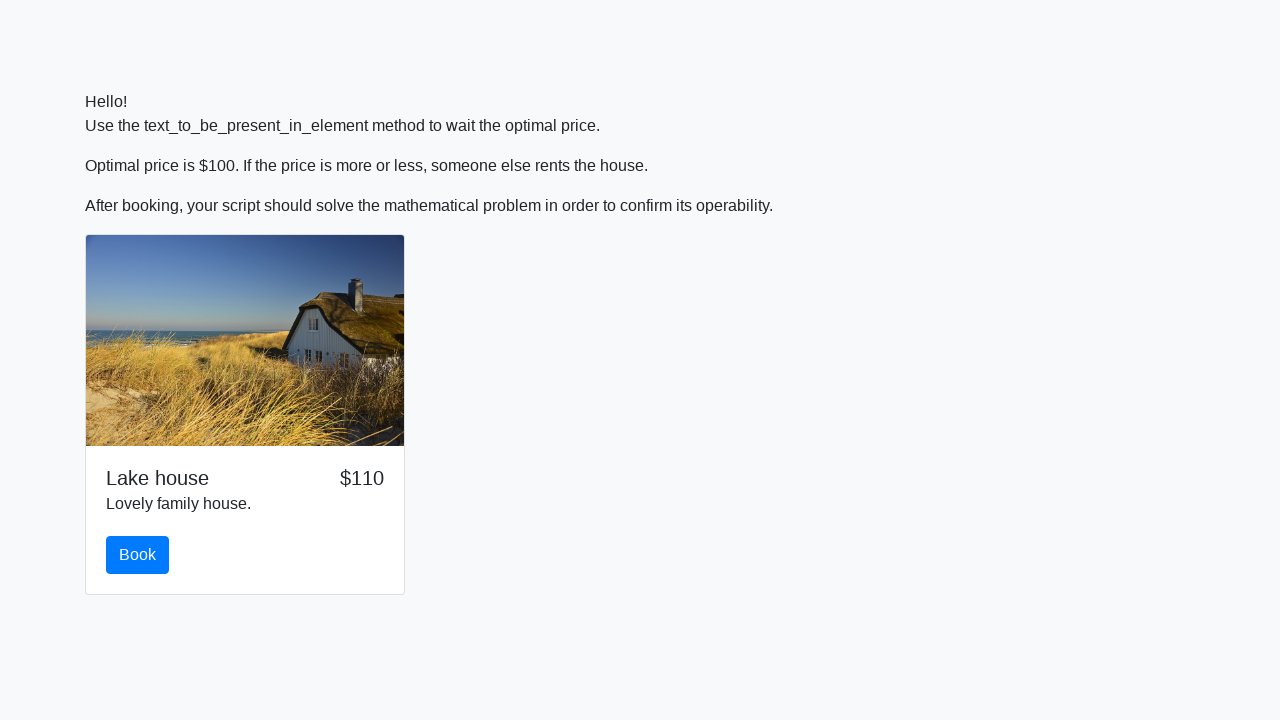